Navigates to the sign-up page and verifies the page title contains the expected text

Starting URL: https://politrip.com/account/sign-up

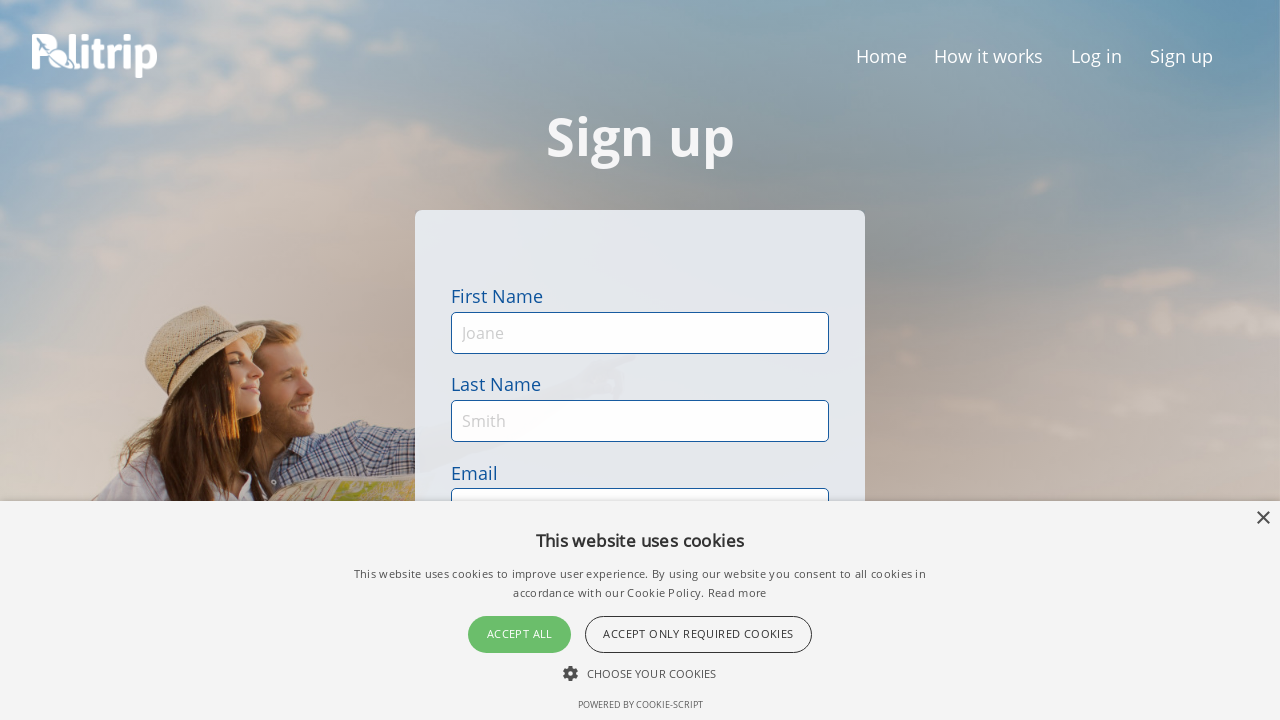

Navigated to sign-up page at https://politrip.com/account/sign-up
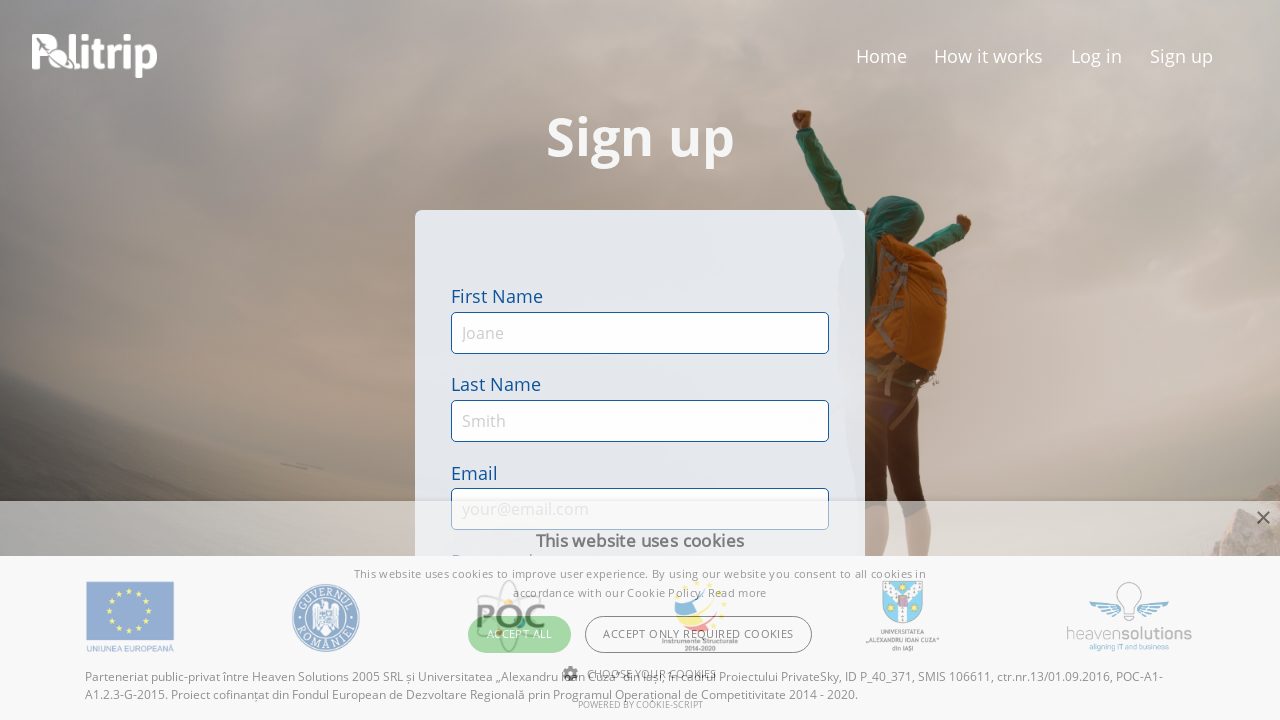

Verified page title contains 'Sign up | Politrip'
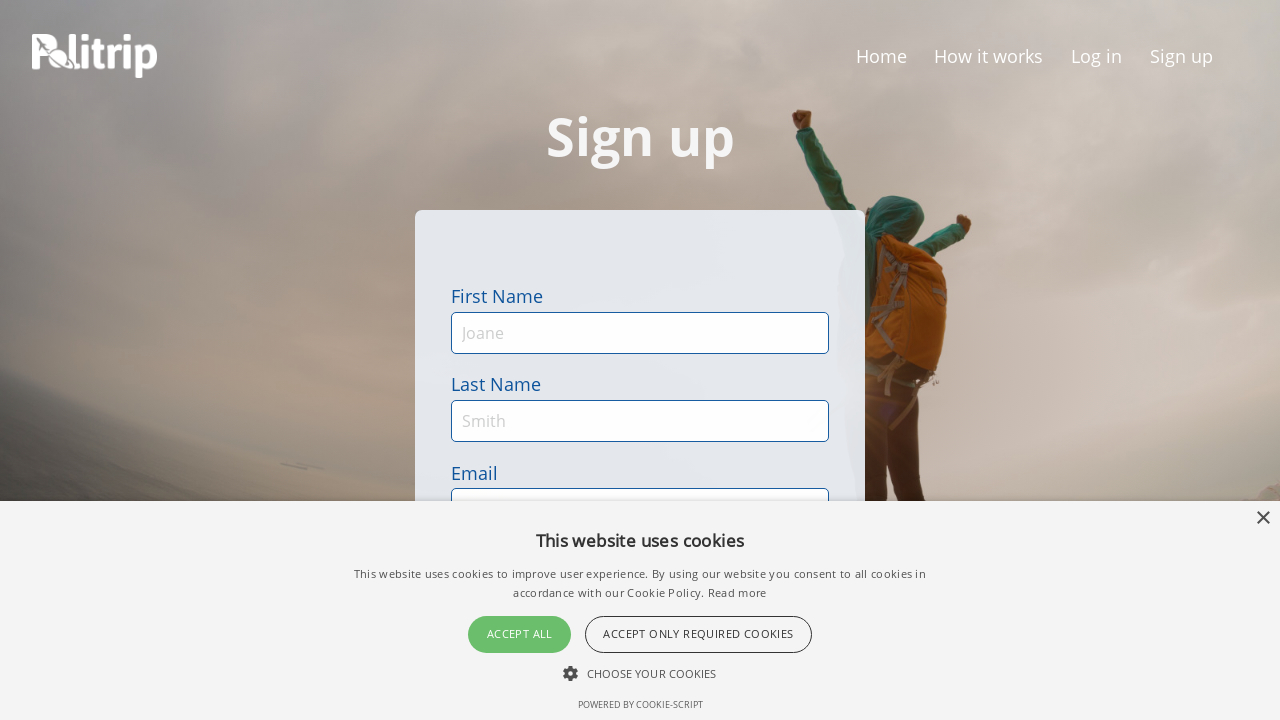

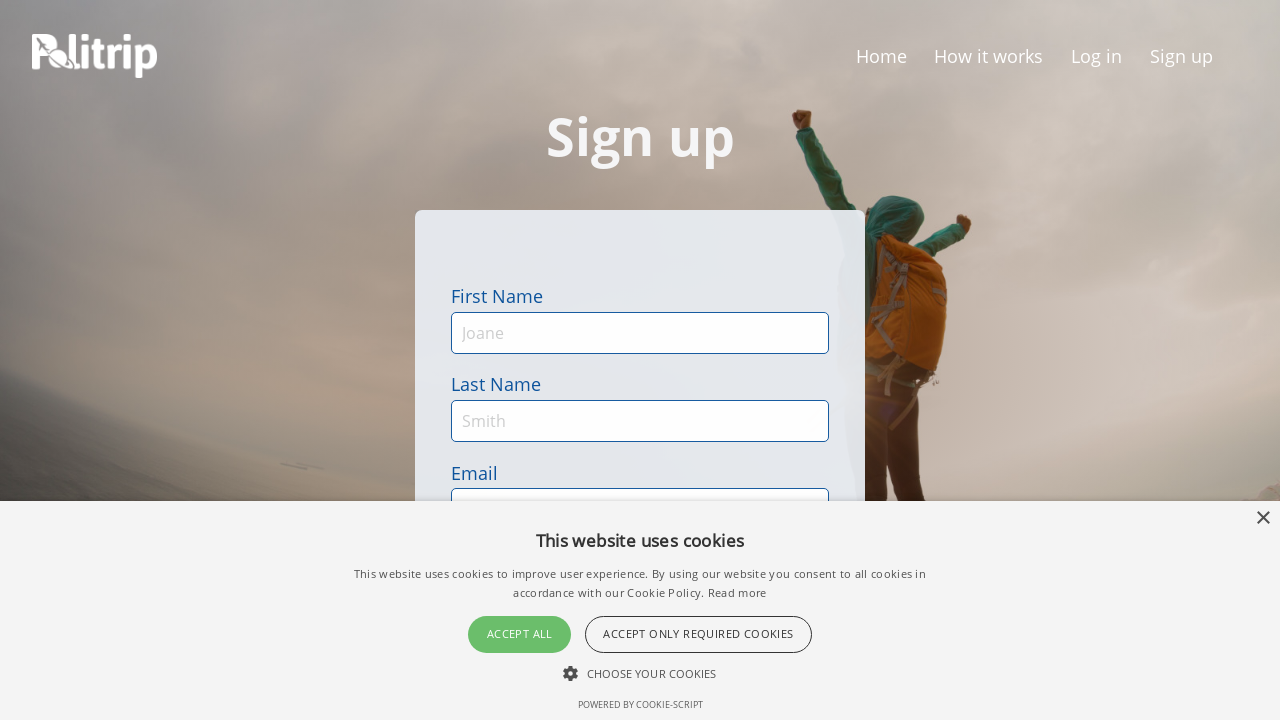